Tests clicking a button that may ignore standard click events

Starting URL: http://www.uitestingplayground.com/click

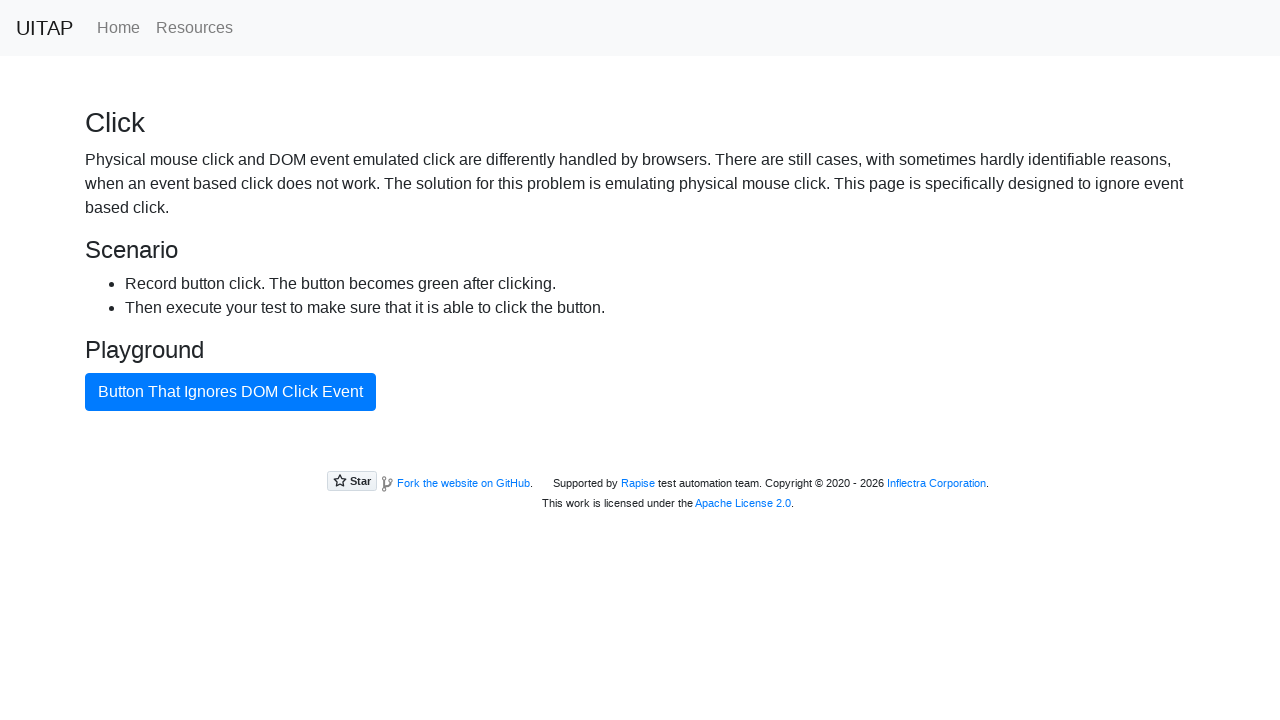

Clicked the bad button that may ignore standard click events at (230, 392) on #badButton
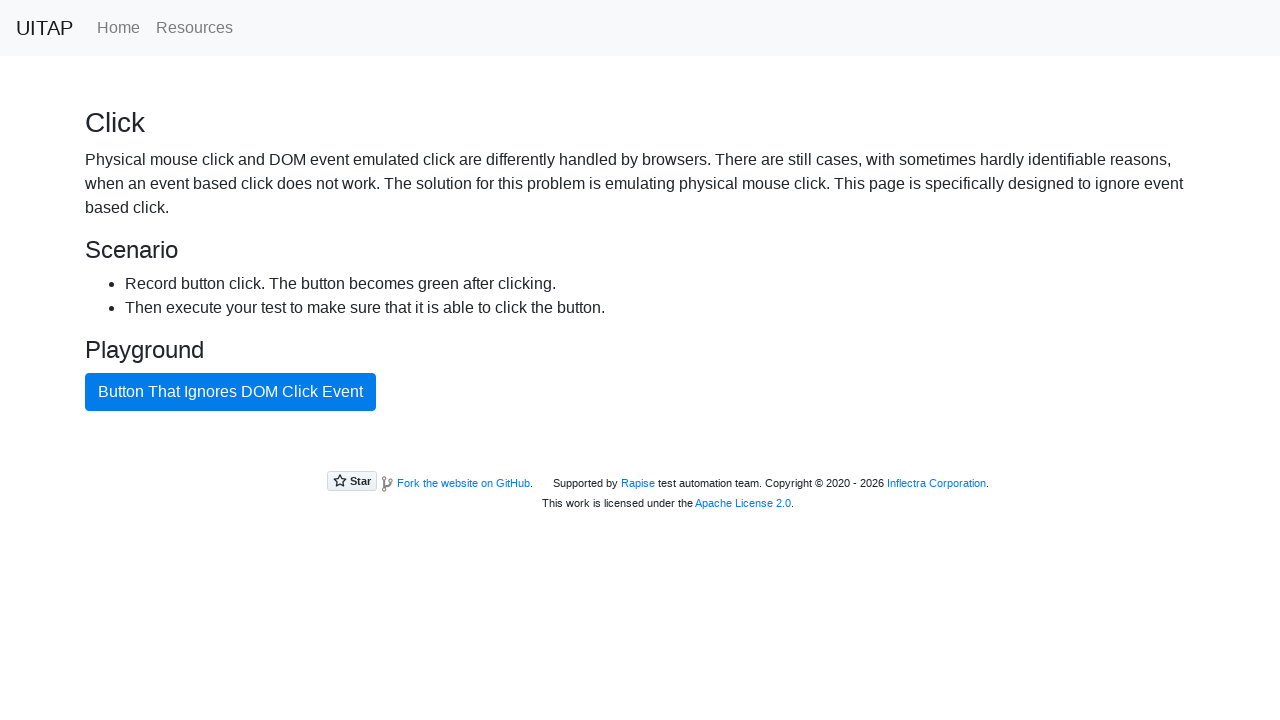

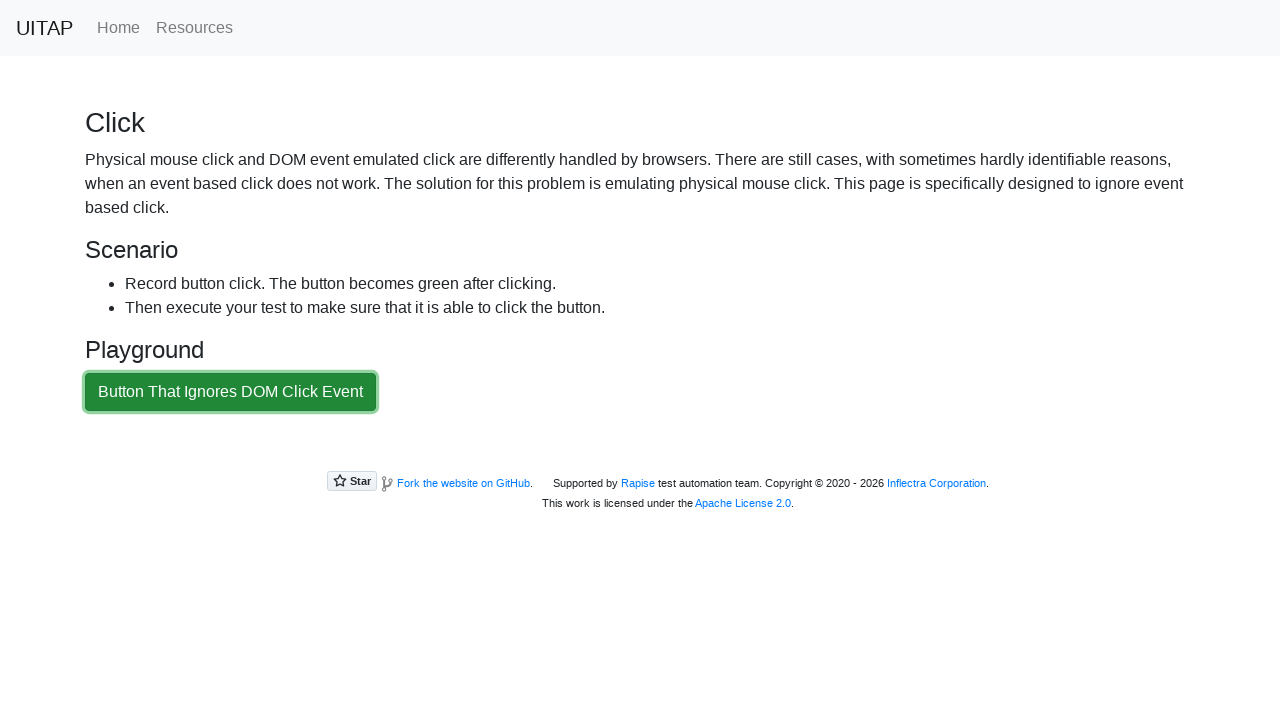